Tests the chat widget functionality on the Uncodemy website by typing a message into the chat input field.

Starting URL: https://uncodemy.com/

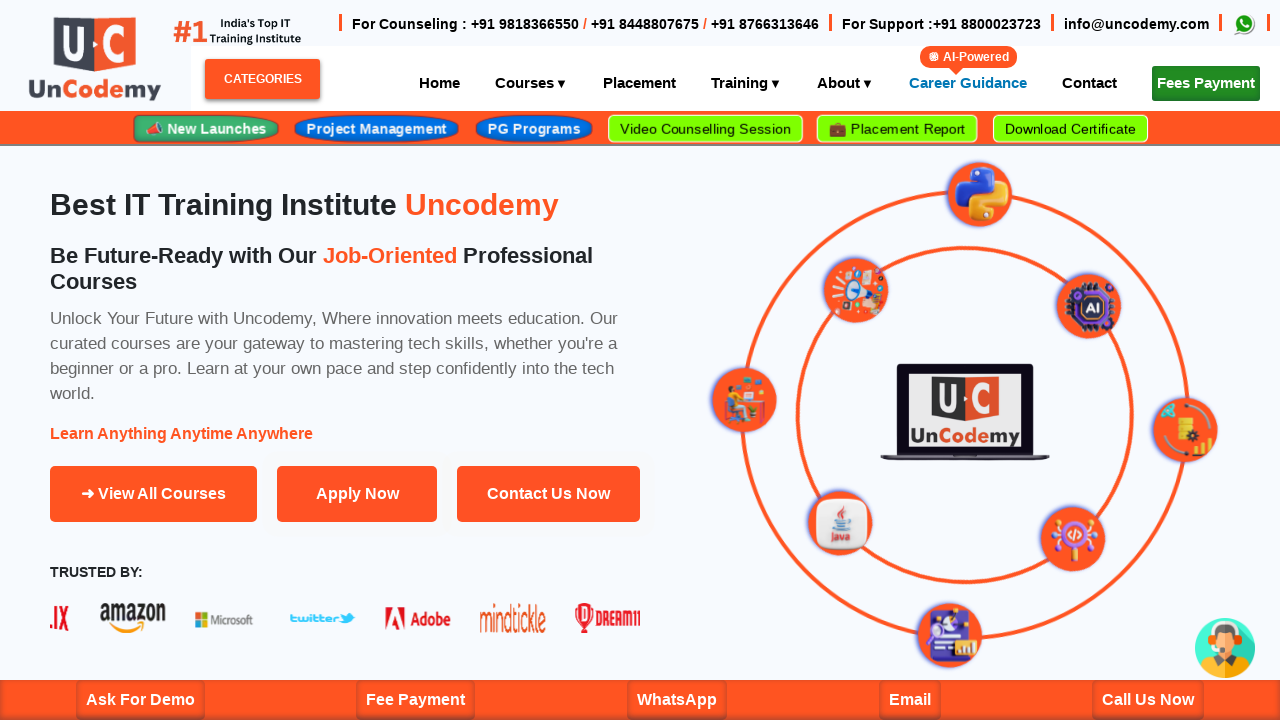

Chat widget input field loaded
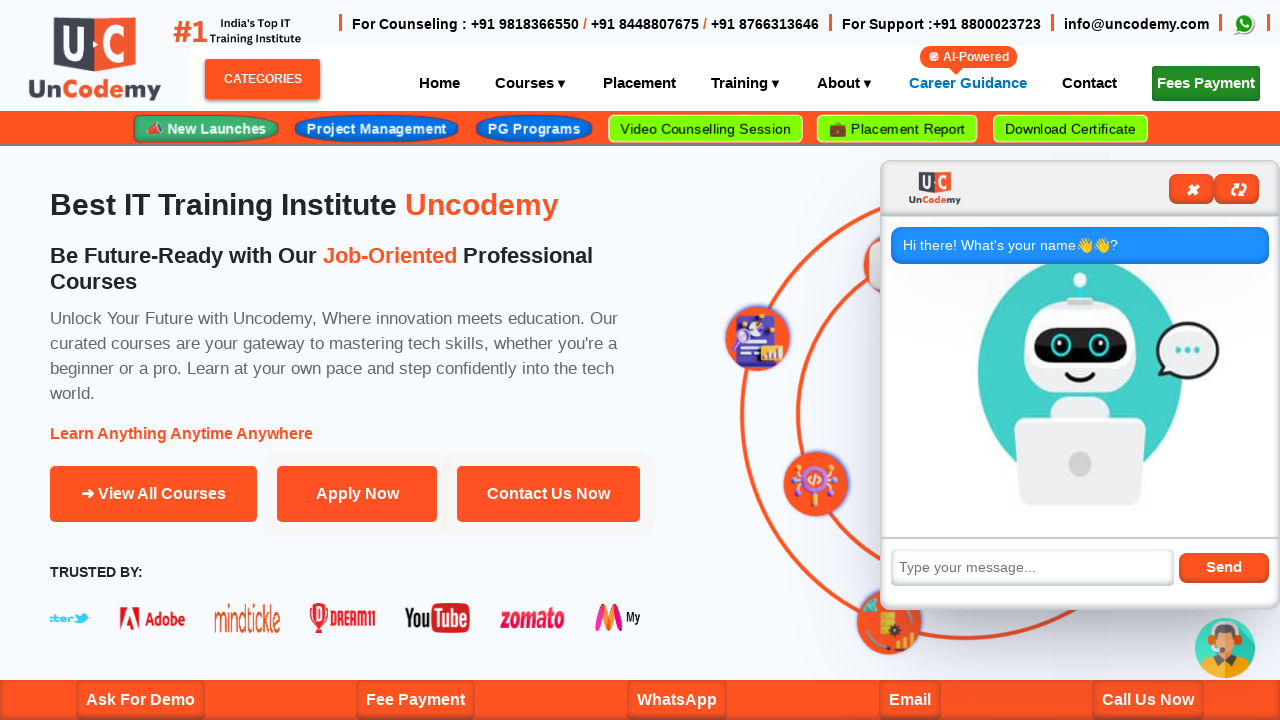

Typed message 'hi i am sarah' into chat input field on input[placeholder='Type your message...']
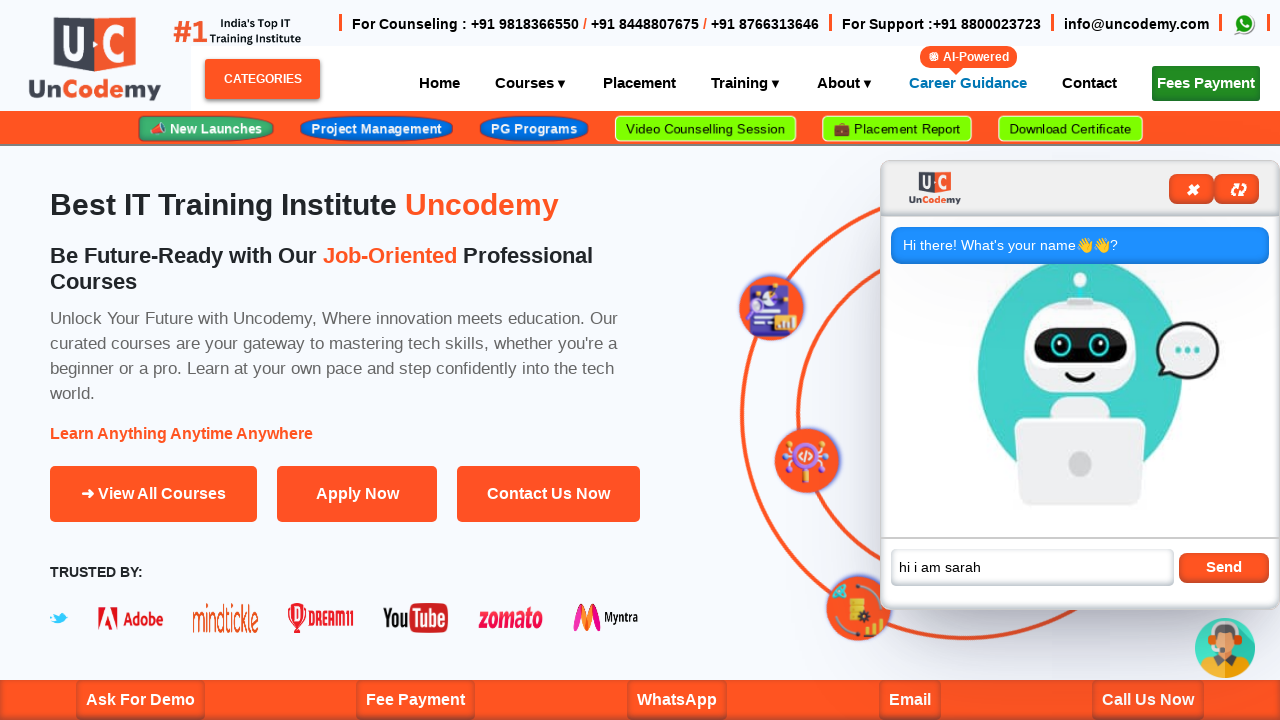

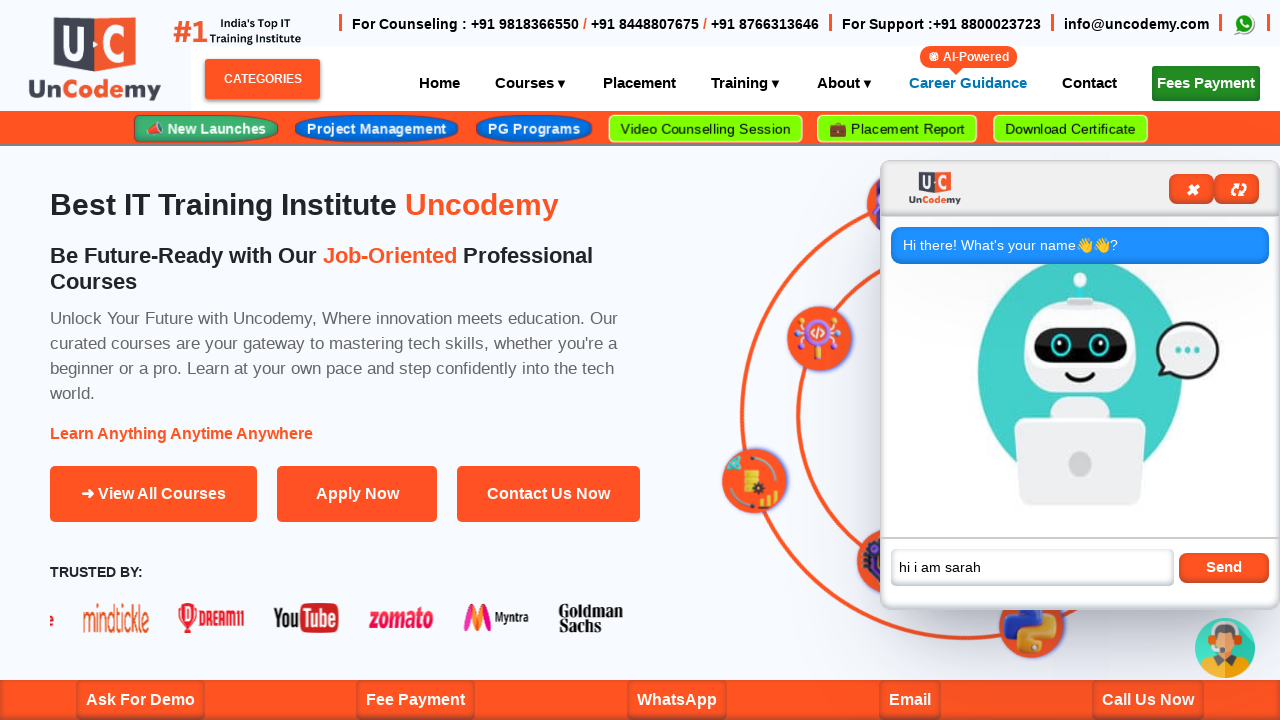